Tests window handling functionality by clicking a link that opens a new window, switching between windows, and closing the new window

Starting URL: https://demo.automationtesting.in/Windows.html

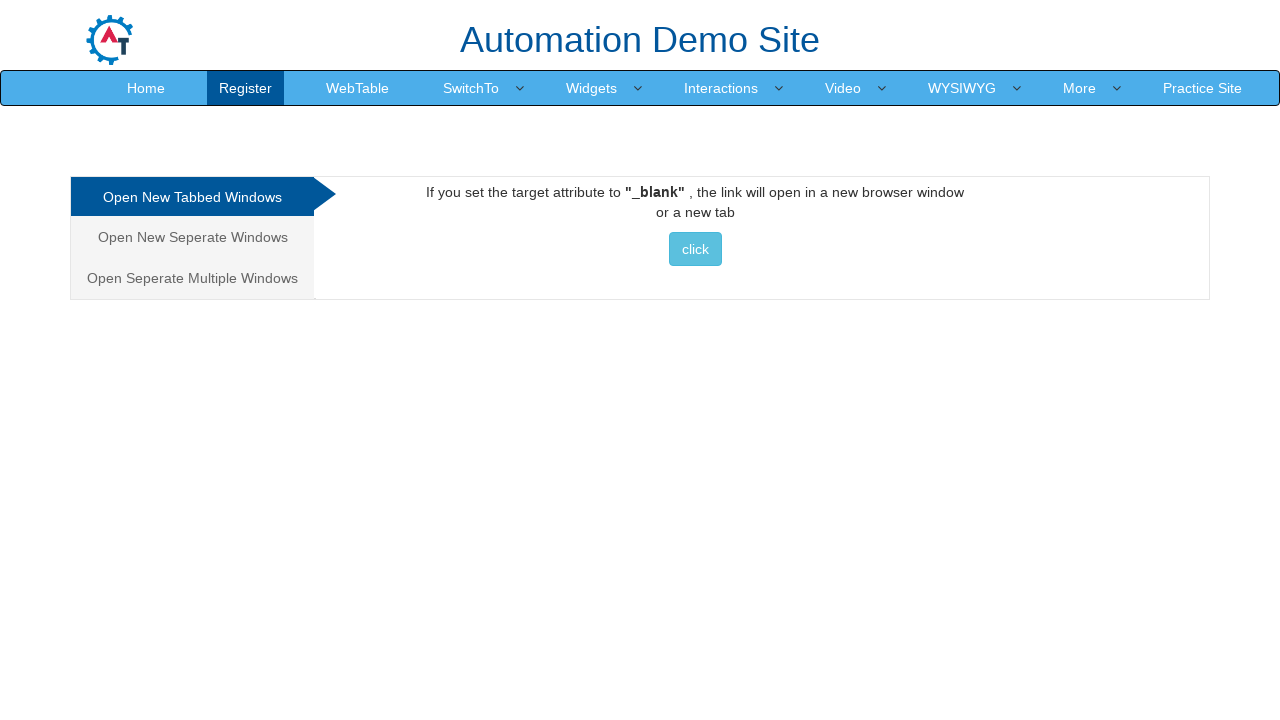

Clicked button to open new window with Selenium link at (695, 249) on xpath=//a[@href='http://www.selenium.dev']//button[@class='btn btn-info'][normal
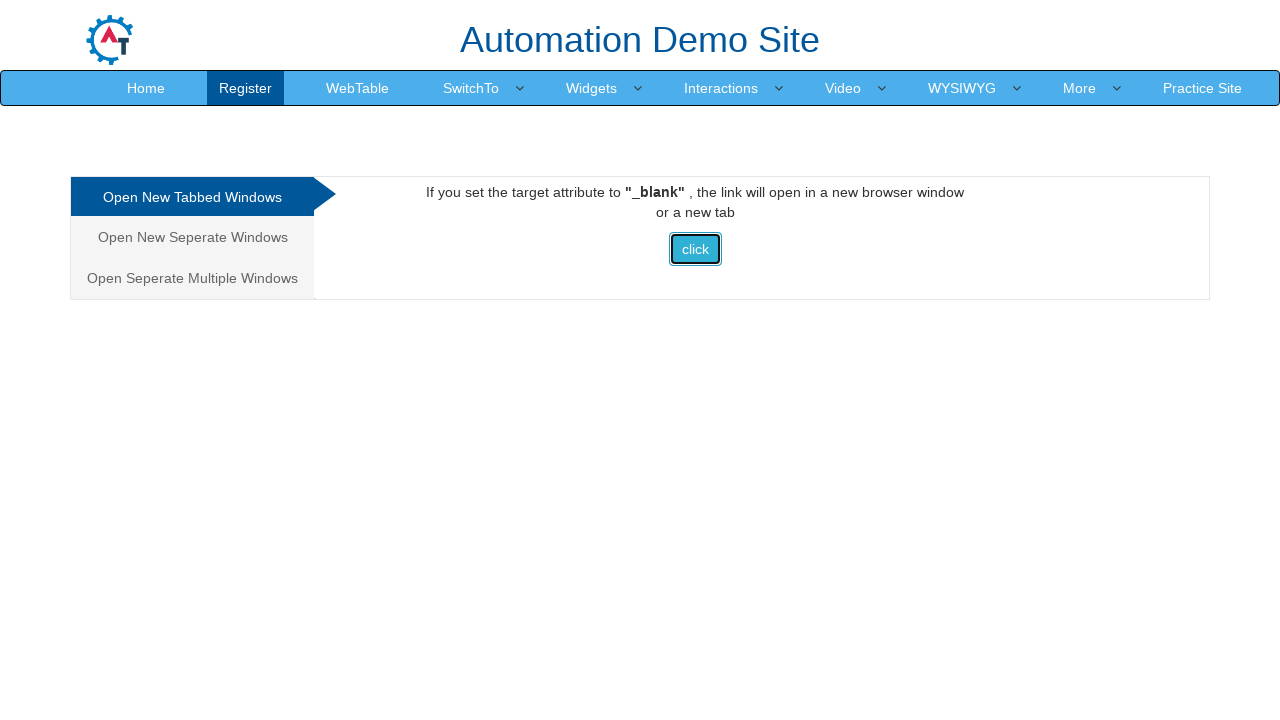

New window opened and captured
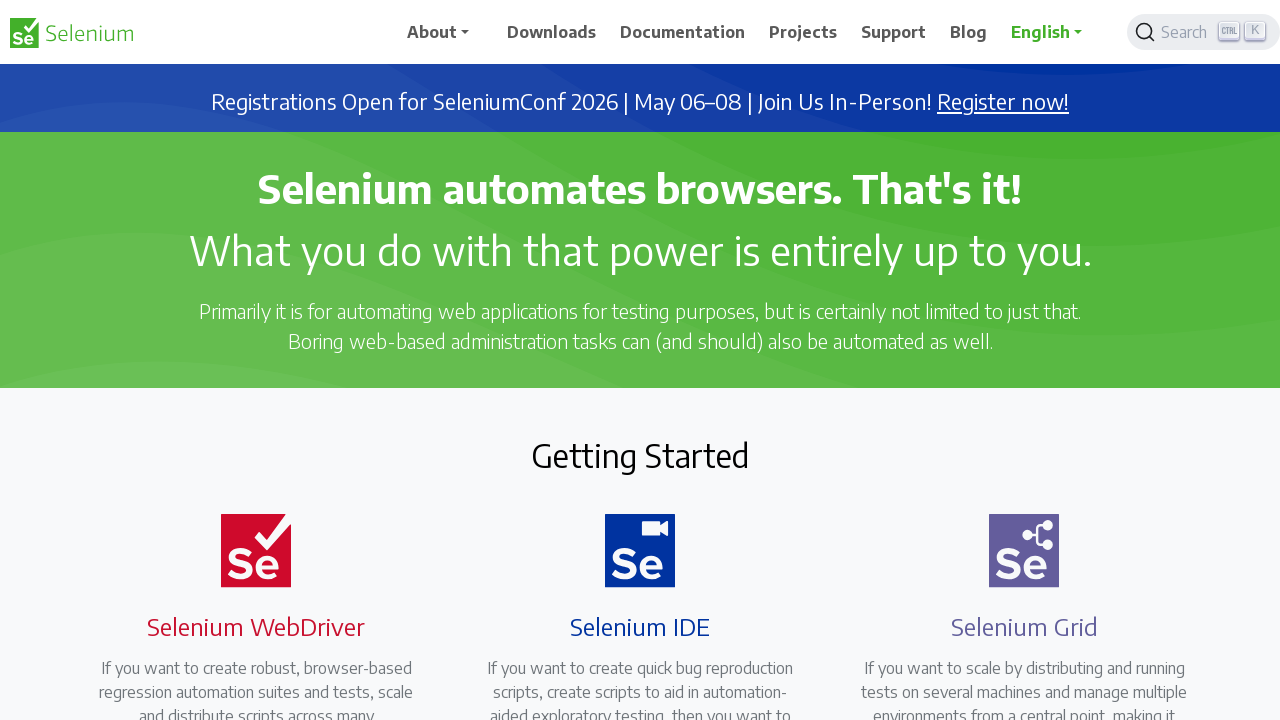

Retrieved new window title: 'Selenium'
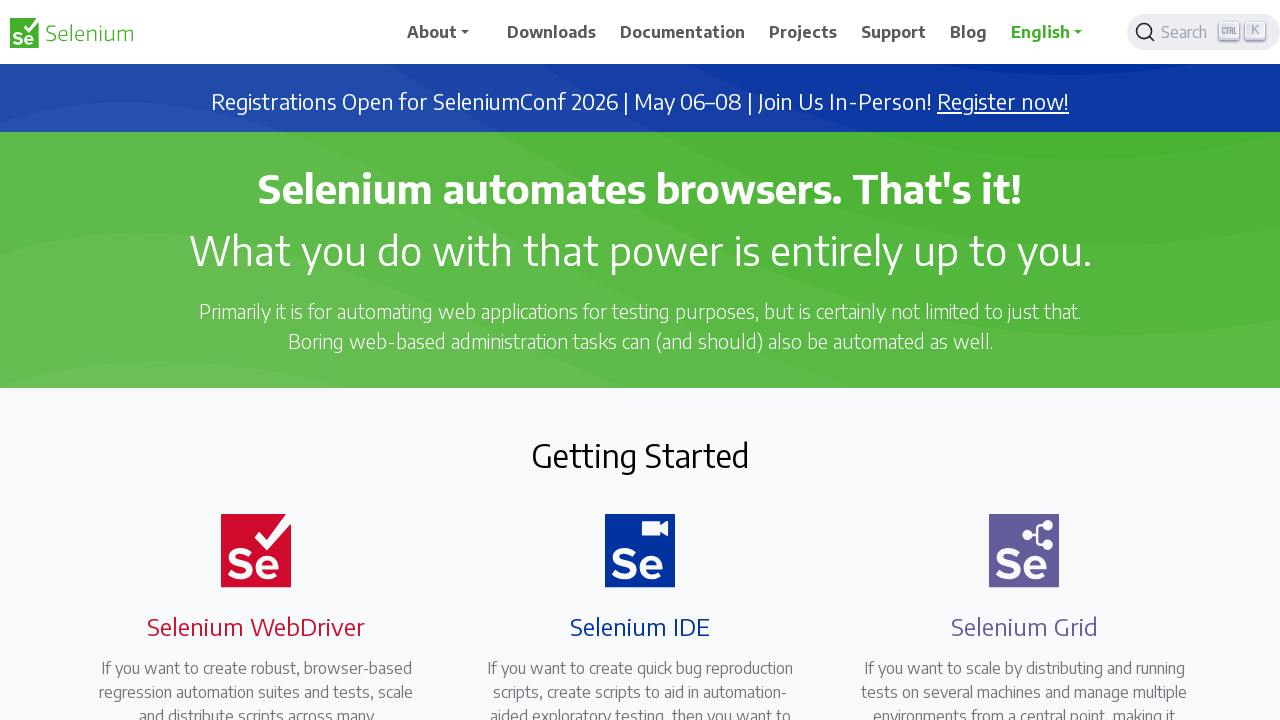

Closed new window as title matched 'Selenium'
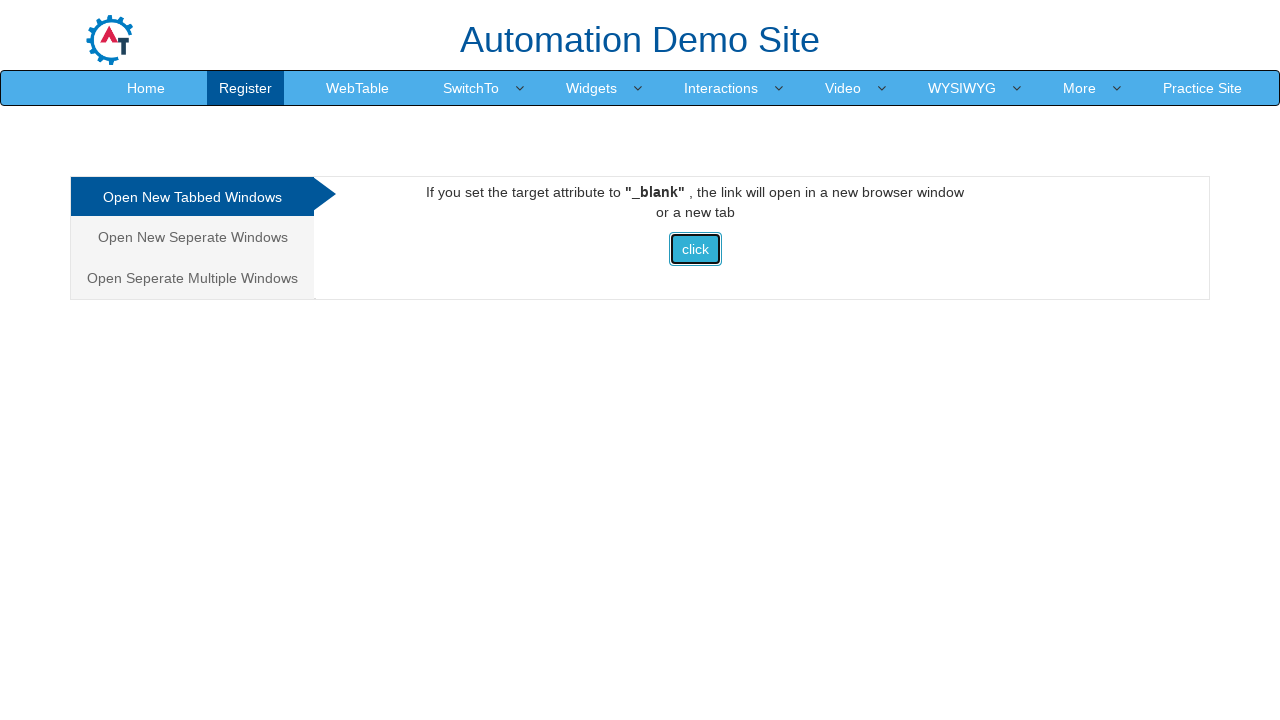

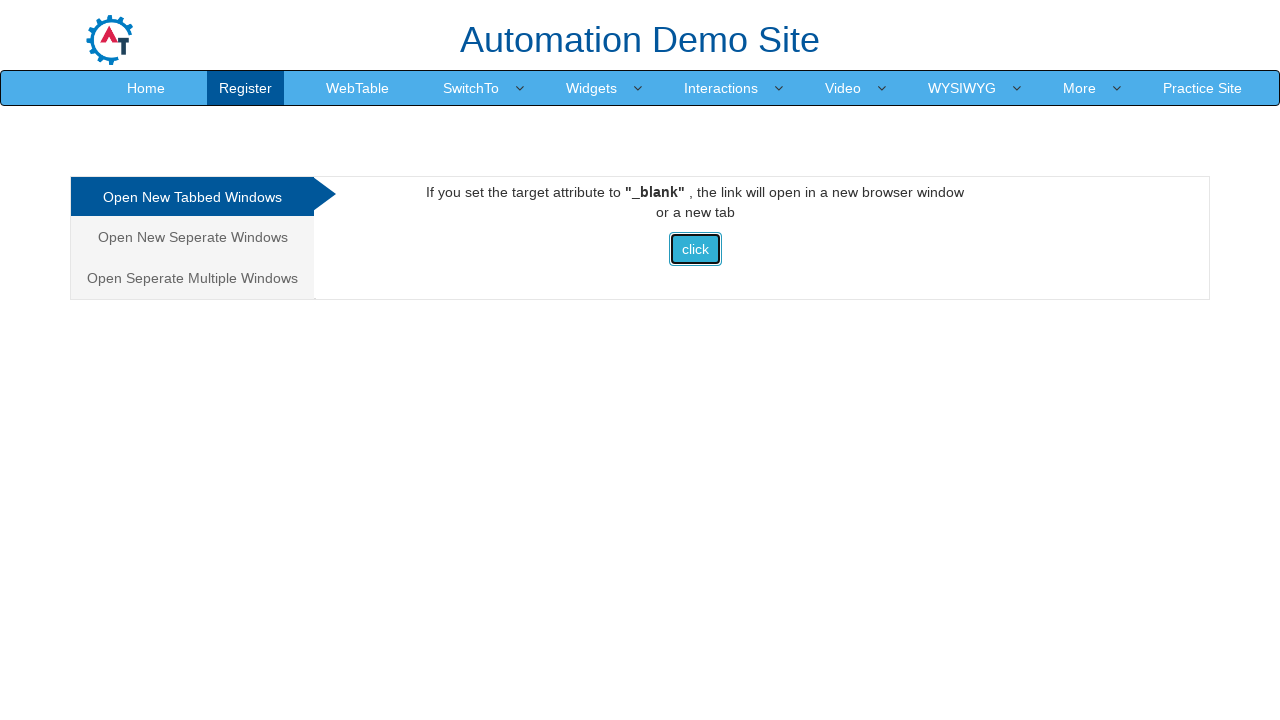